Solves a math captcha by extracting a value from an element attribute, calculating the result, and submitting the form with checkbox and radio button selections

Starting URL: http://suninjuly.github.io/get_attribute.html

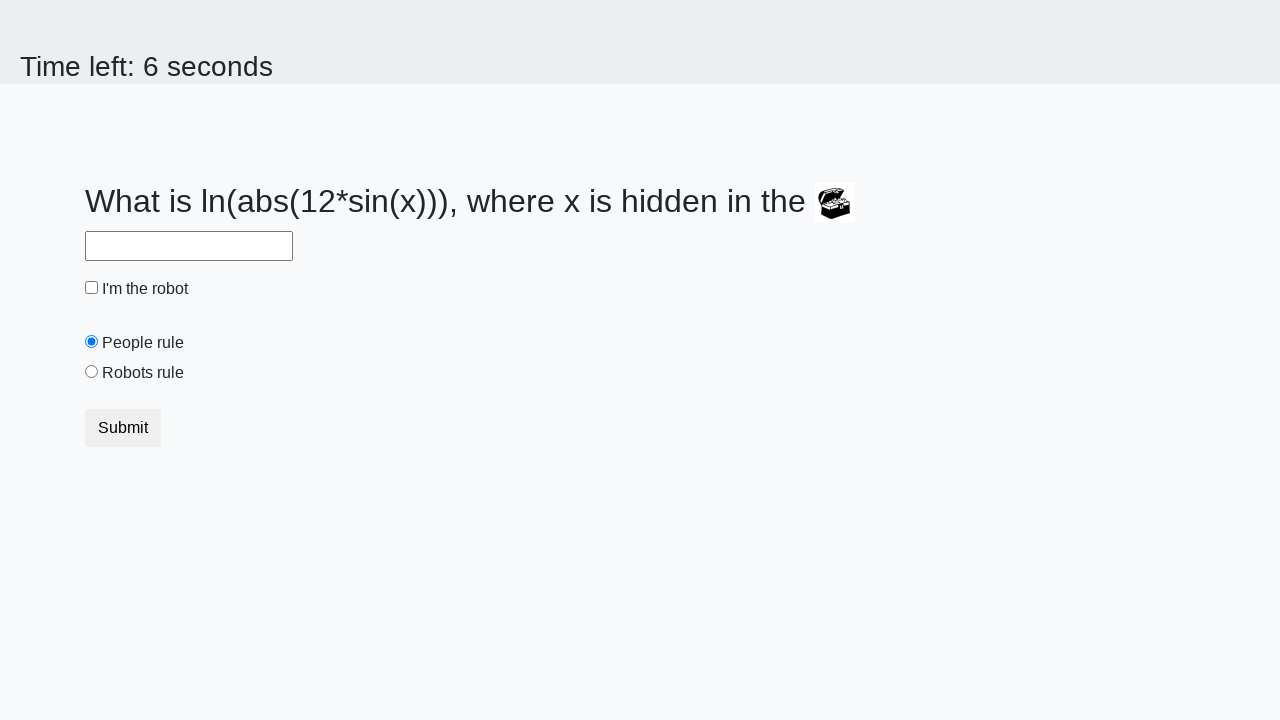

Located treasure element
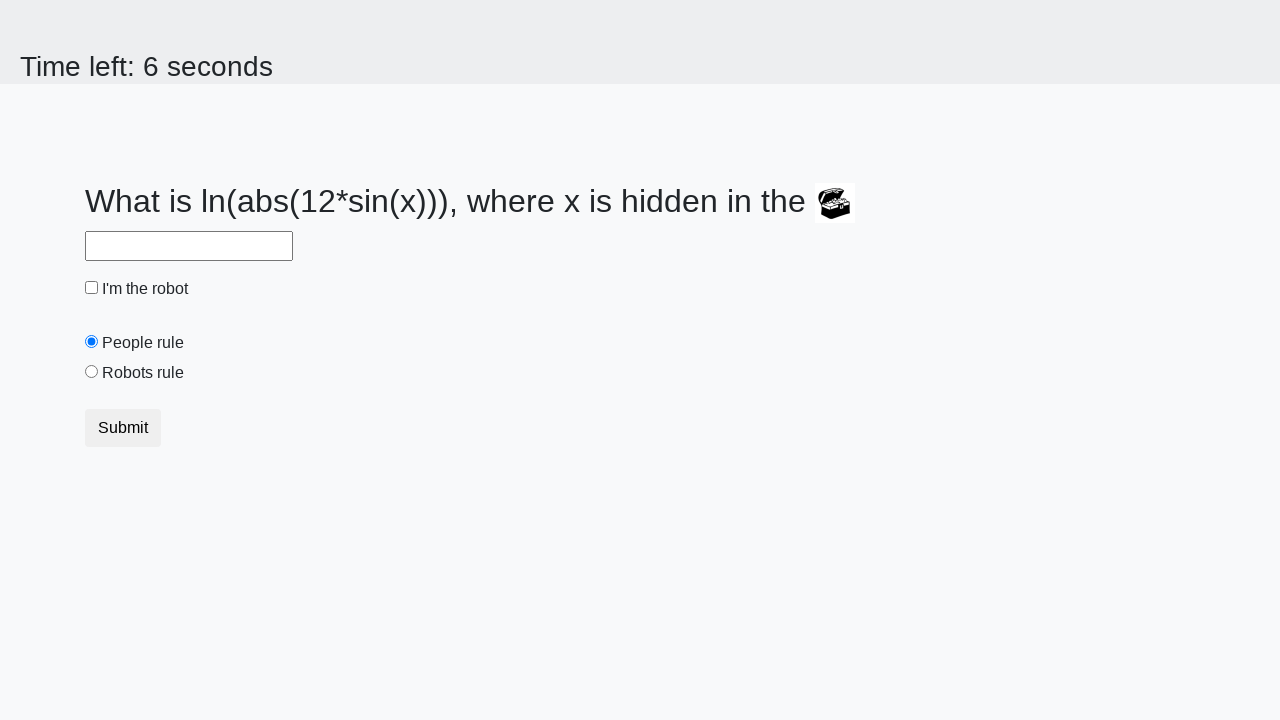

Extracted valuex attribute from treasure element
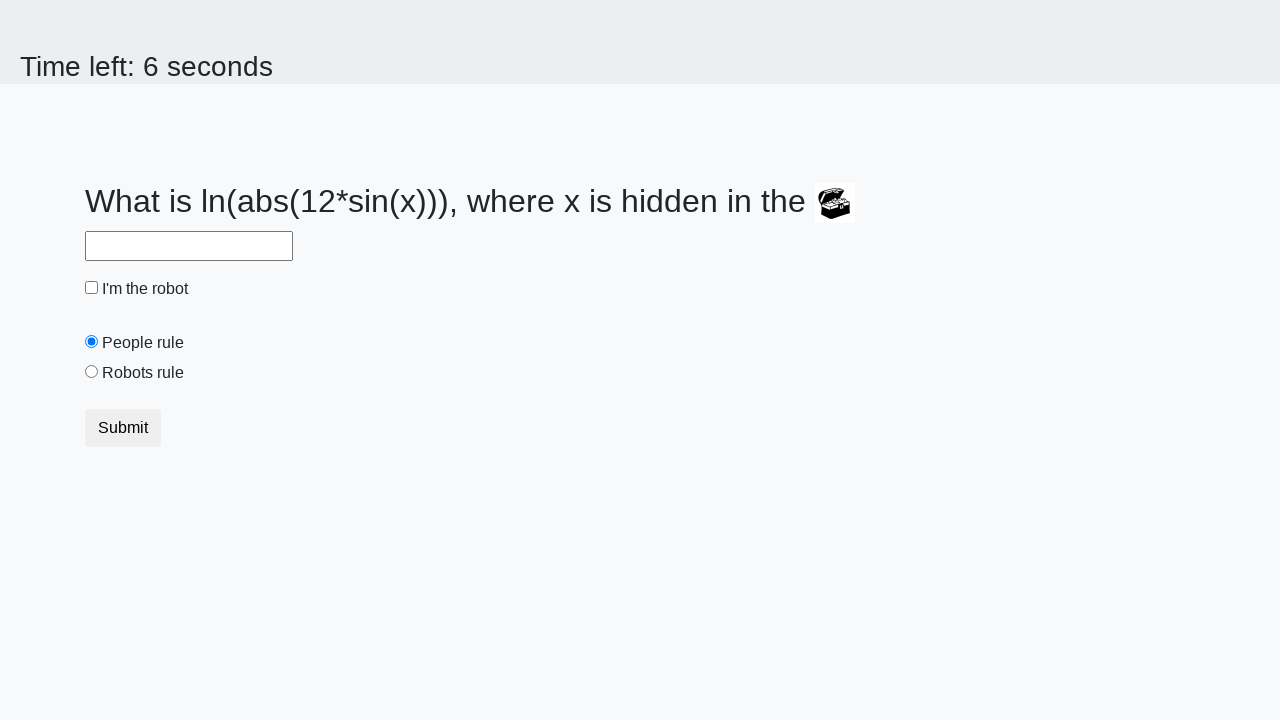

Calculated math captcha result using logarithm formula
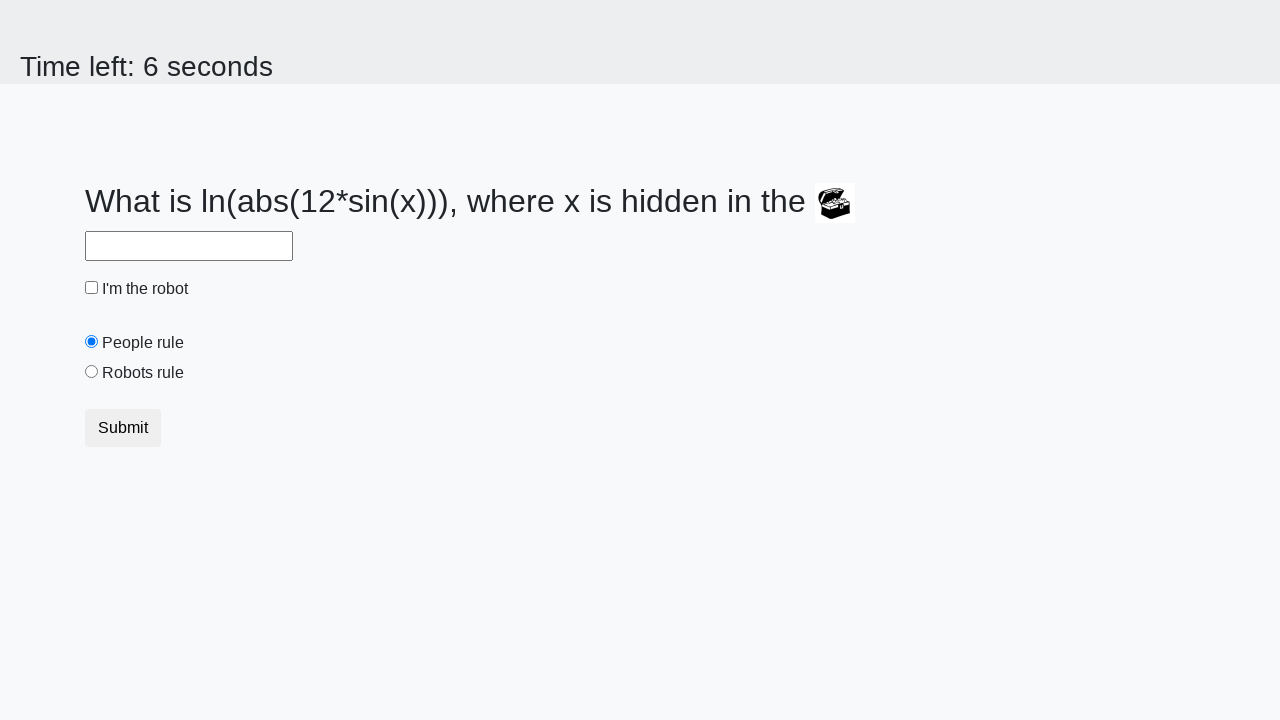

Filled answer field with calculated result on #answer
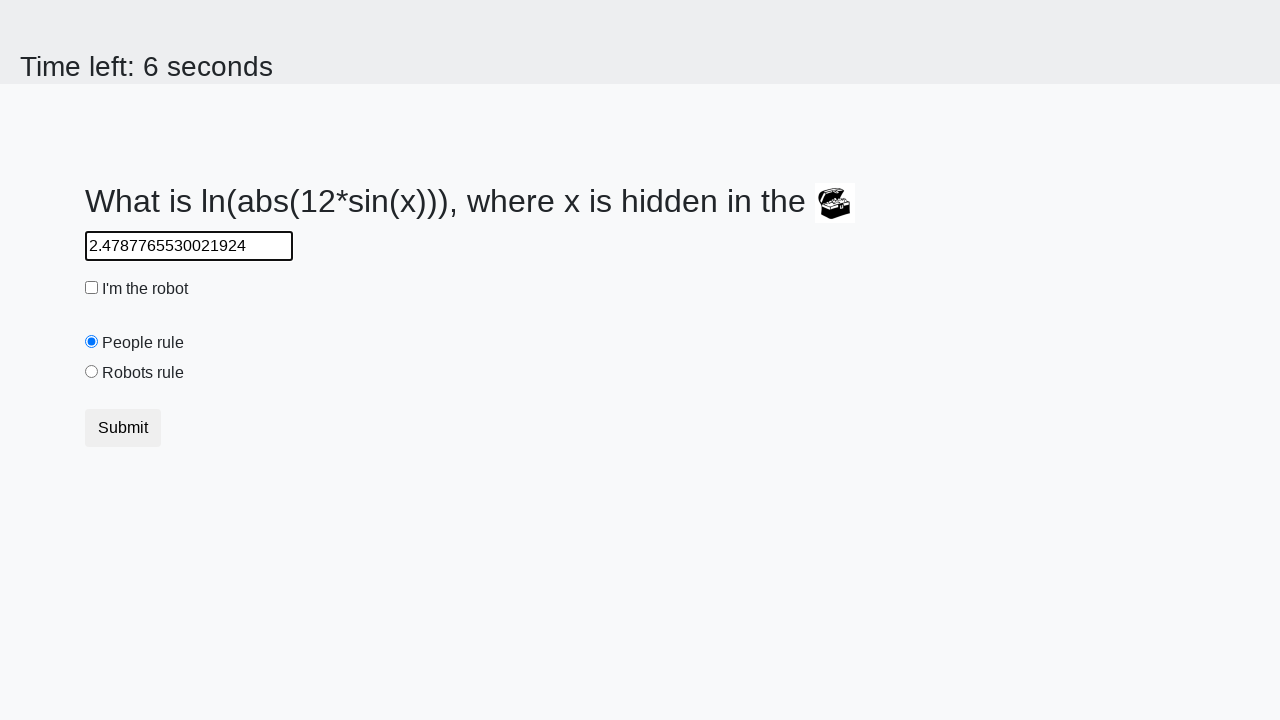

Clicked robot checkbox at (92, 288) on #robotCheckbox
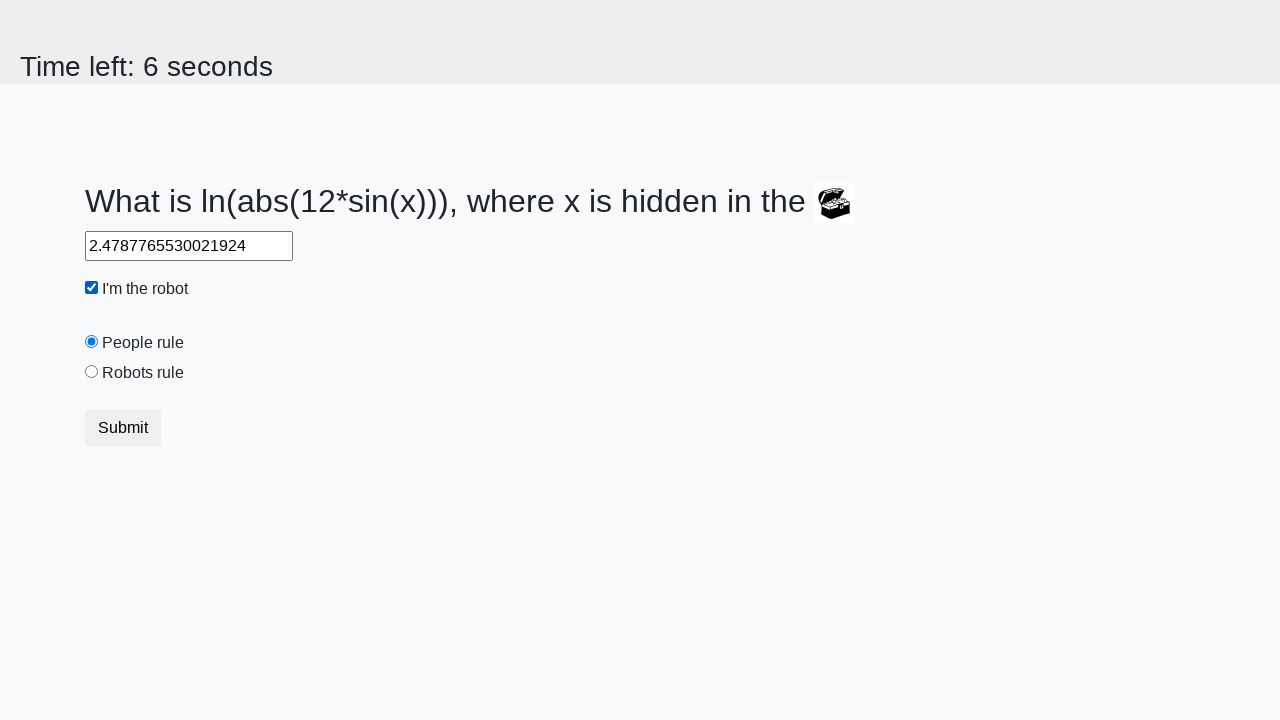

Clicked robots rule radio button at (92, 372) on #robotsRule
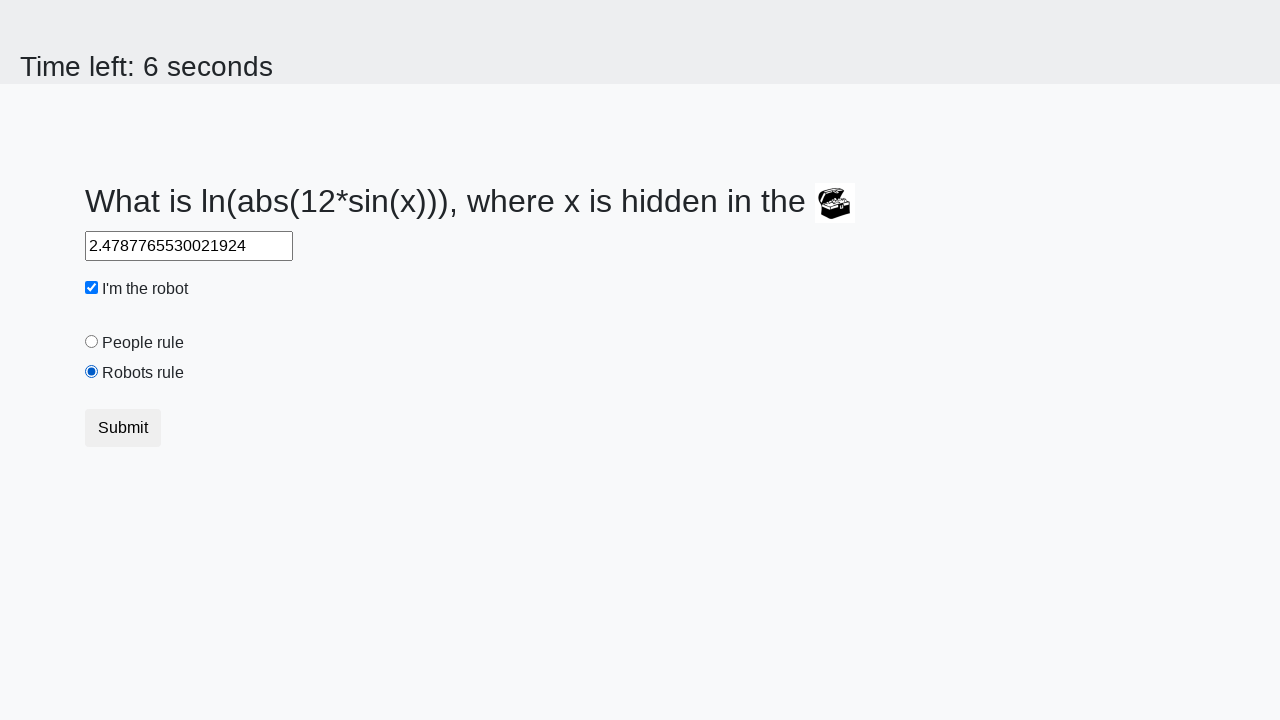

Clicked submit button to submit form at (123, 428) on button.btn
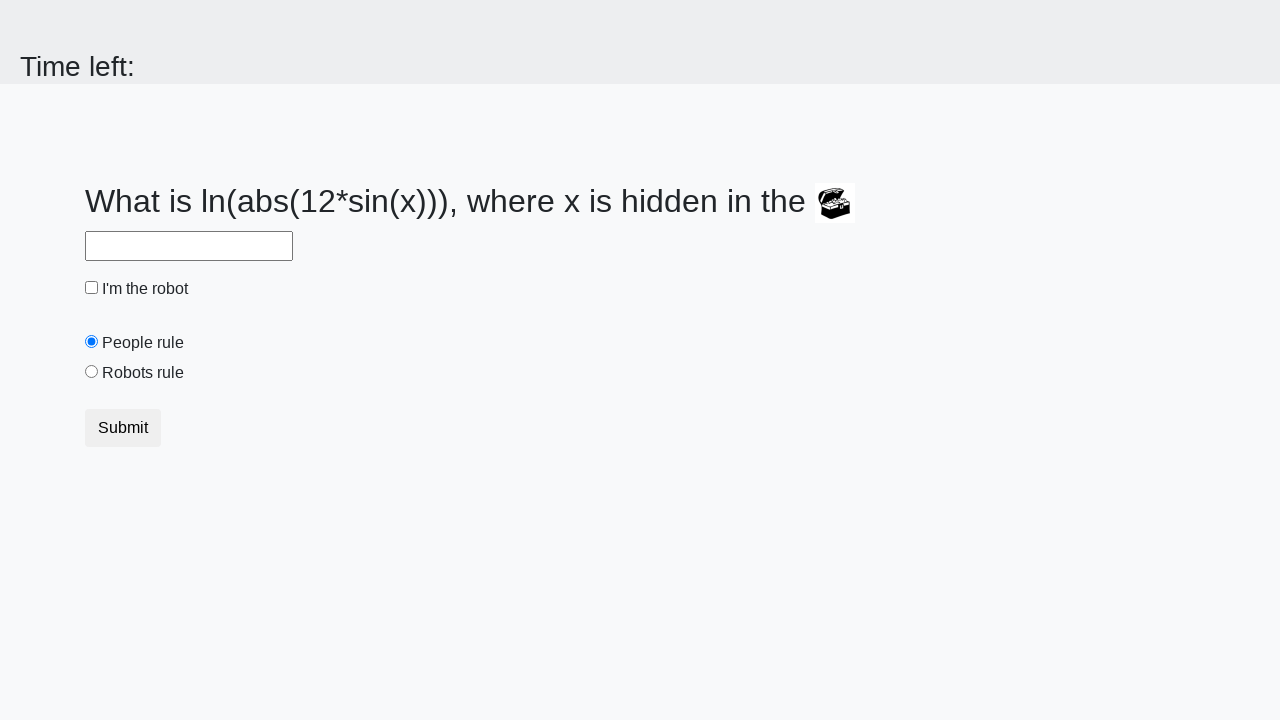

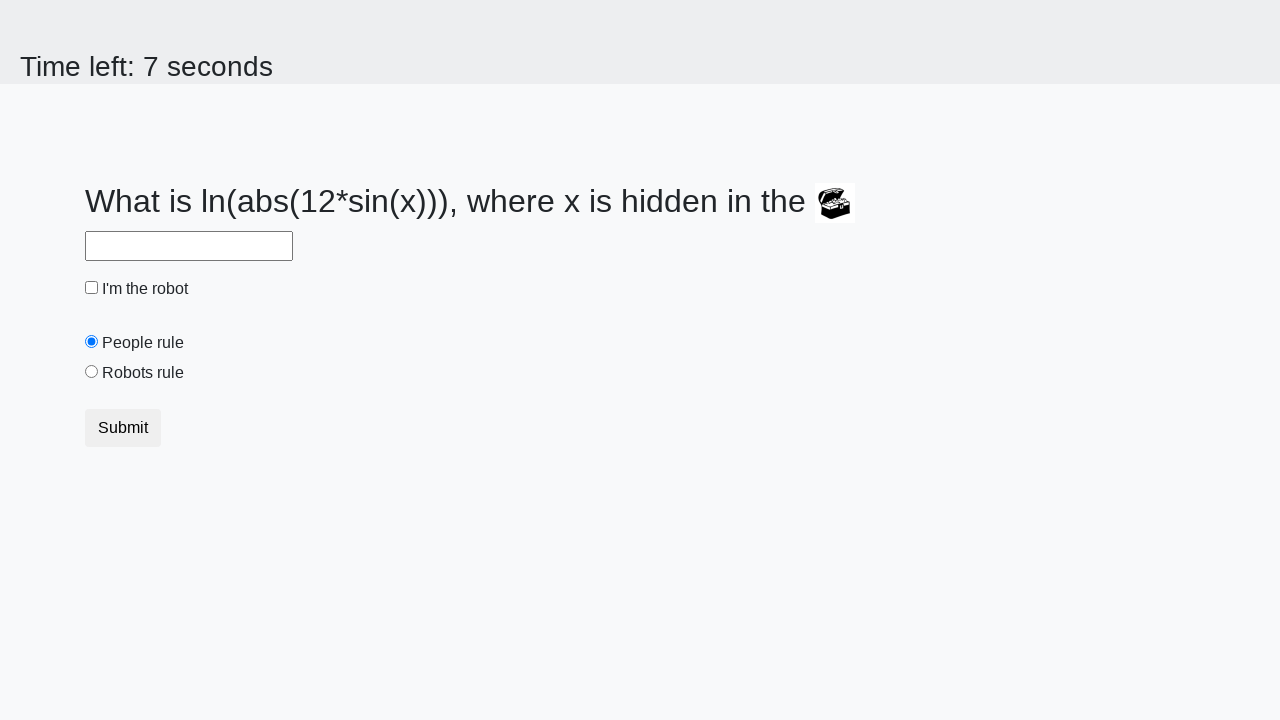